Tests that the todo counter displays the correct number of items as todos are added

Starting URL: https://demo.playwright.dev/todomvc

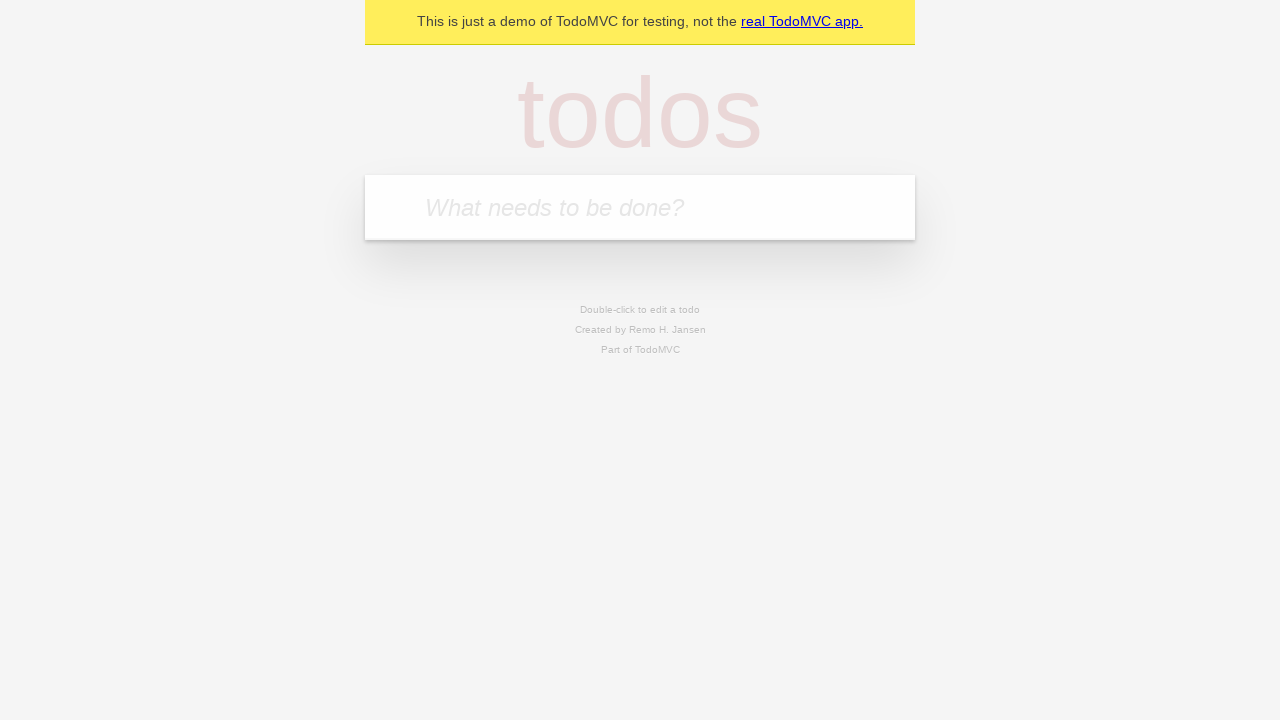

Located the 'What needs to be done?' input field
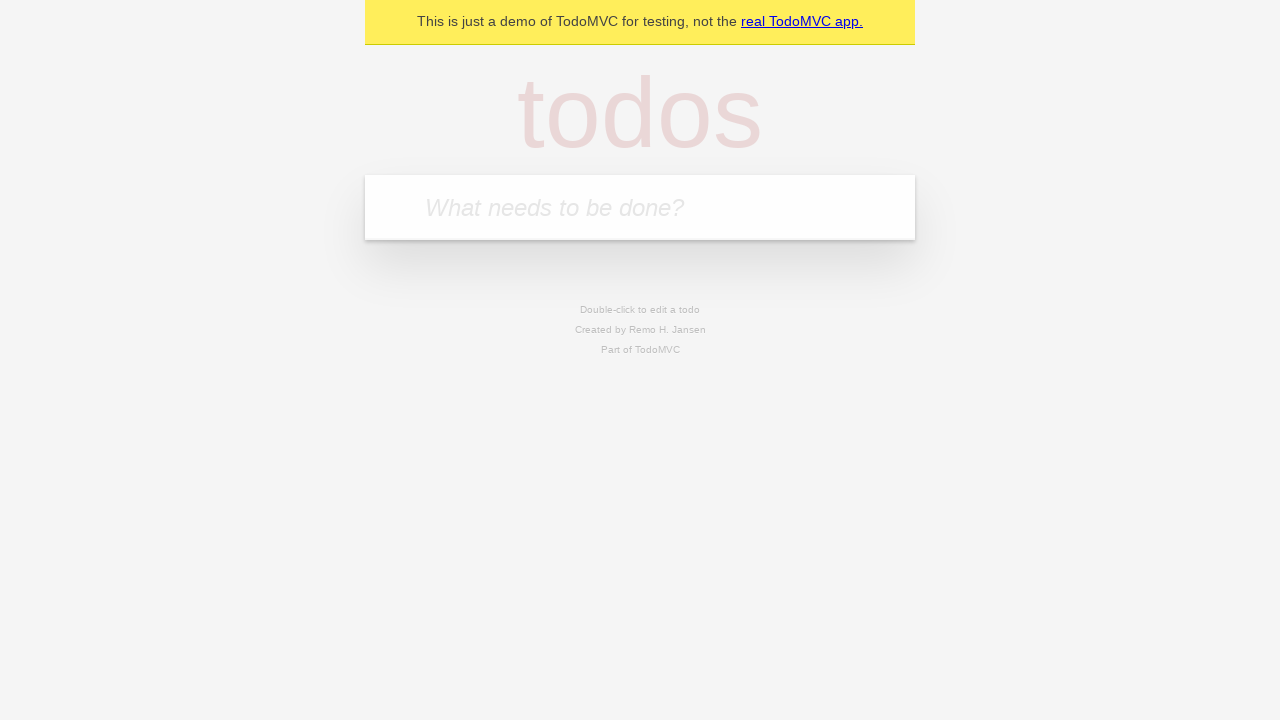

Filled first todo input with 'buy some cheese' on internal:attr=[placeholder="What needs to be done?"i]
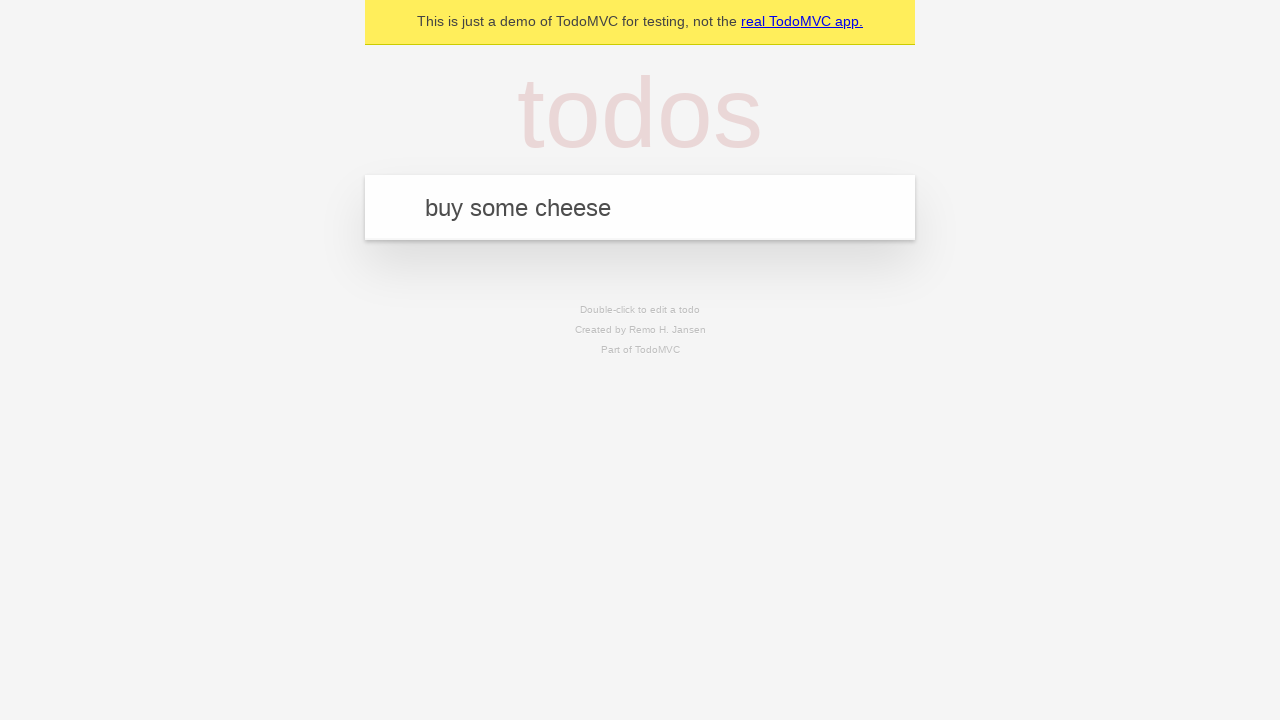

Pressed Enter to create first todo on internal:attr=[placeholder="What needs to be done?"i]
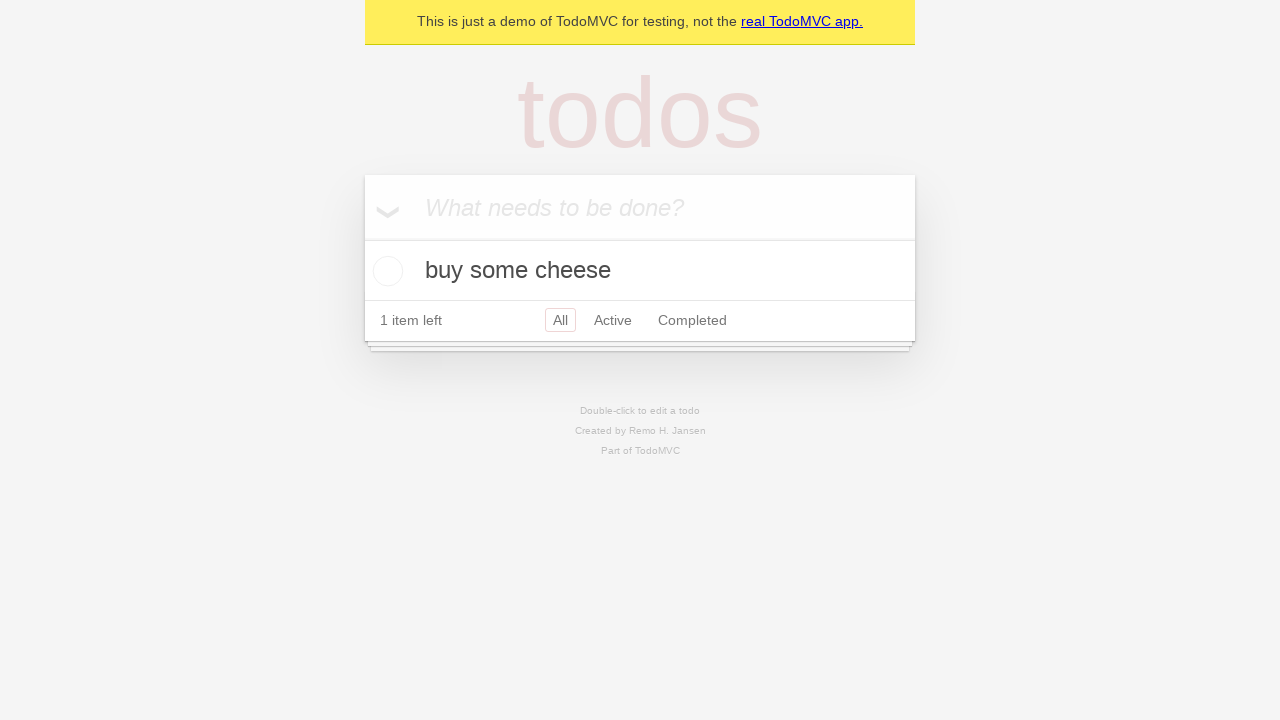

Todo counter element loaded and displays count of 1
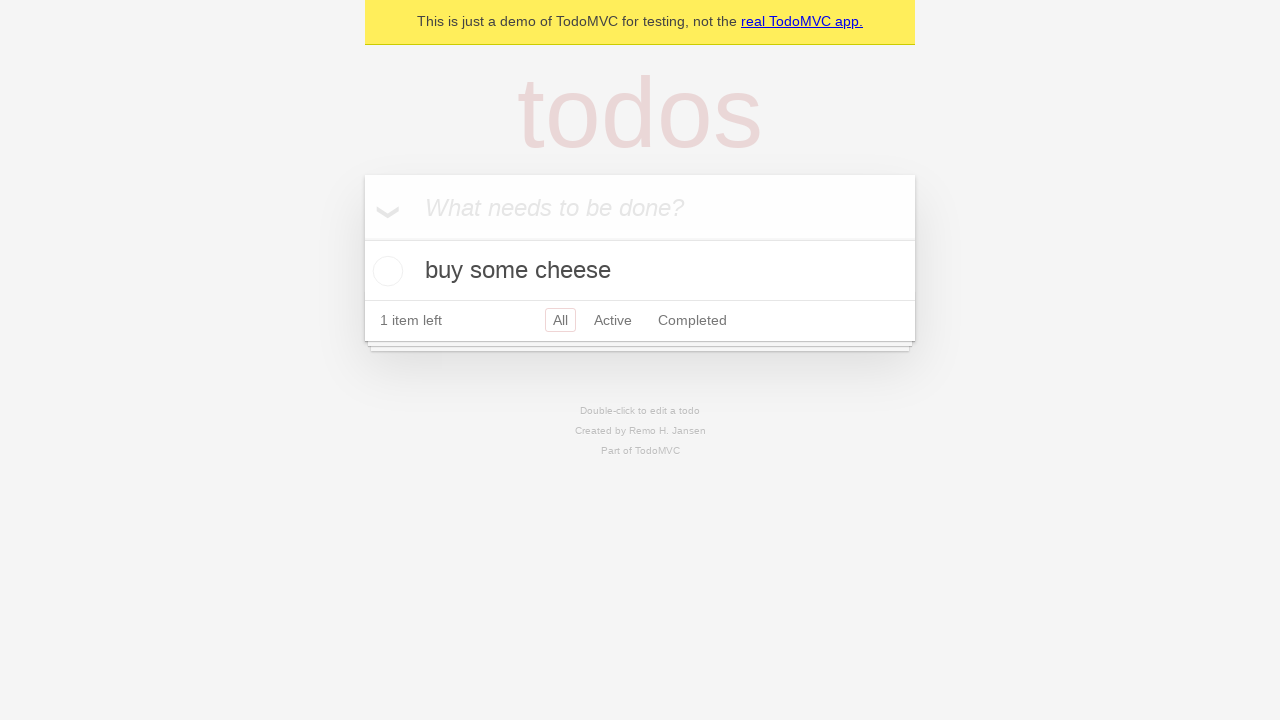

Filled second todo input with 'feed the cat' on internal:attr=[placeholder="What needs to be done?"i]
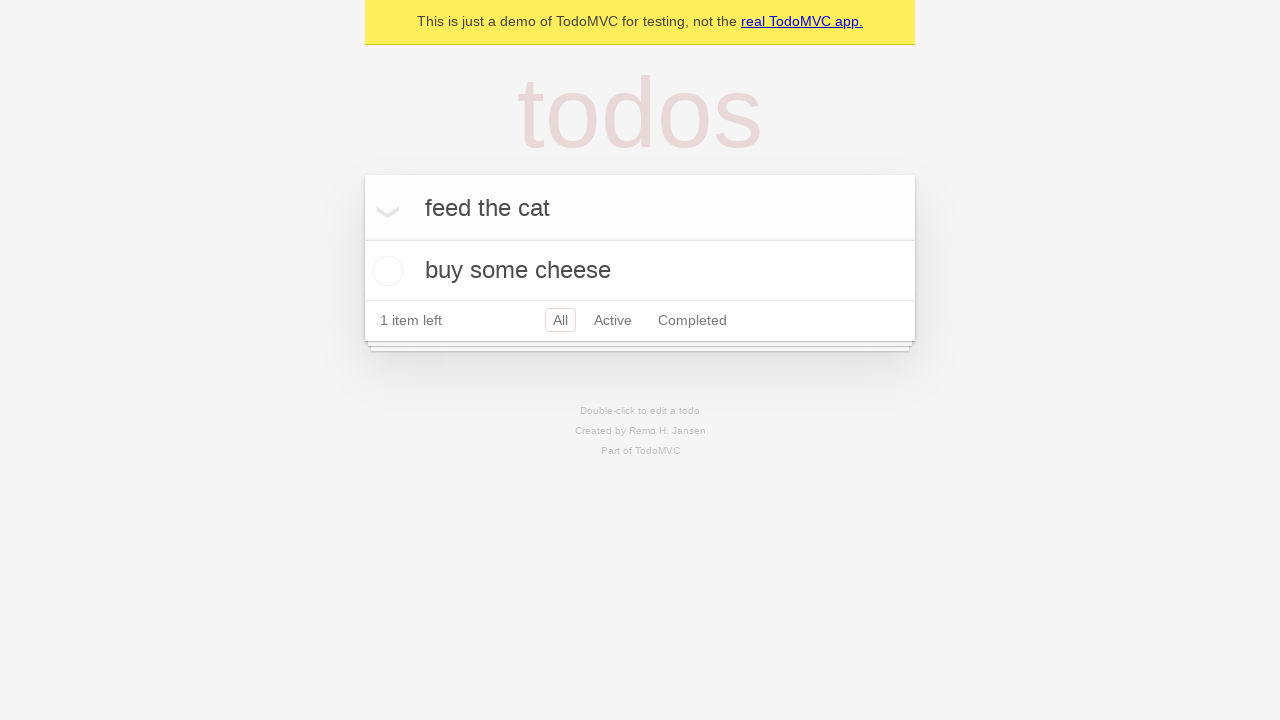

Pressed Enter to create second todo on internal:attr=[placeholder="What needs to be done?"i]
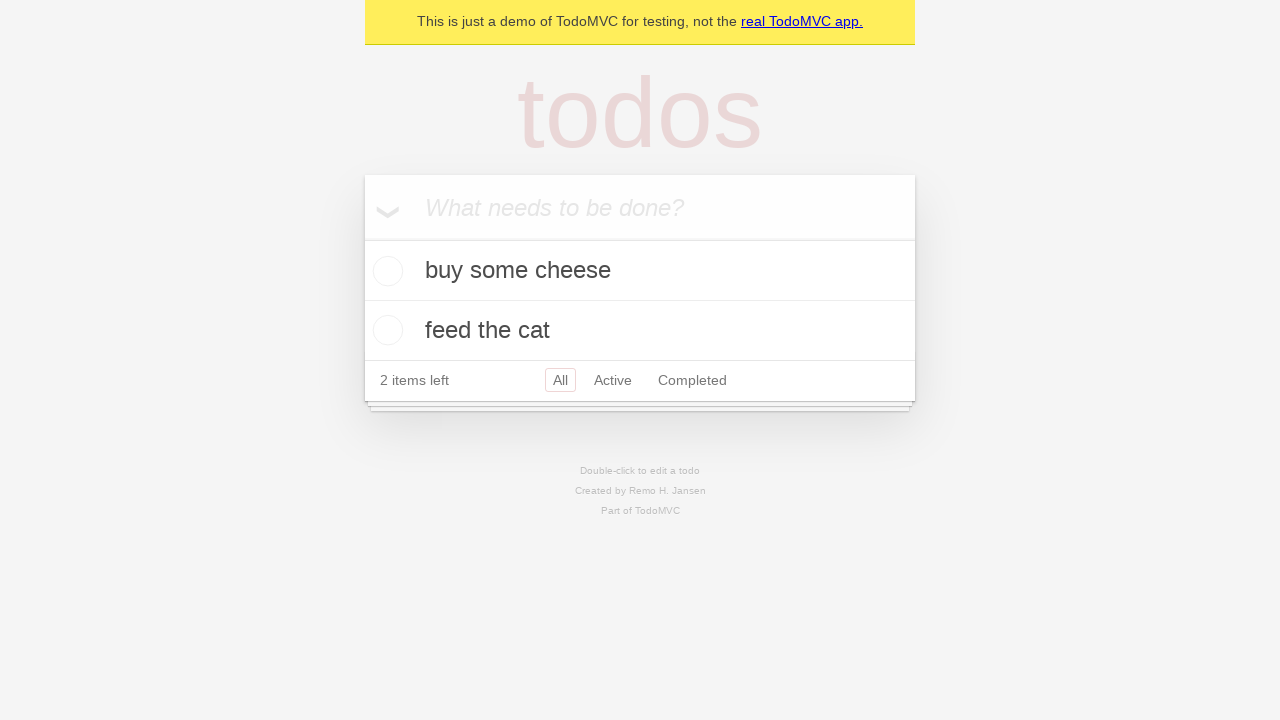

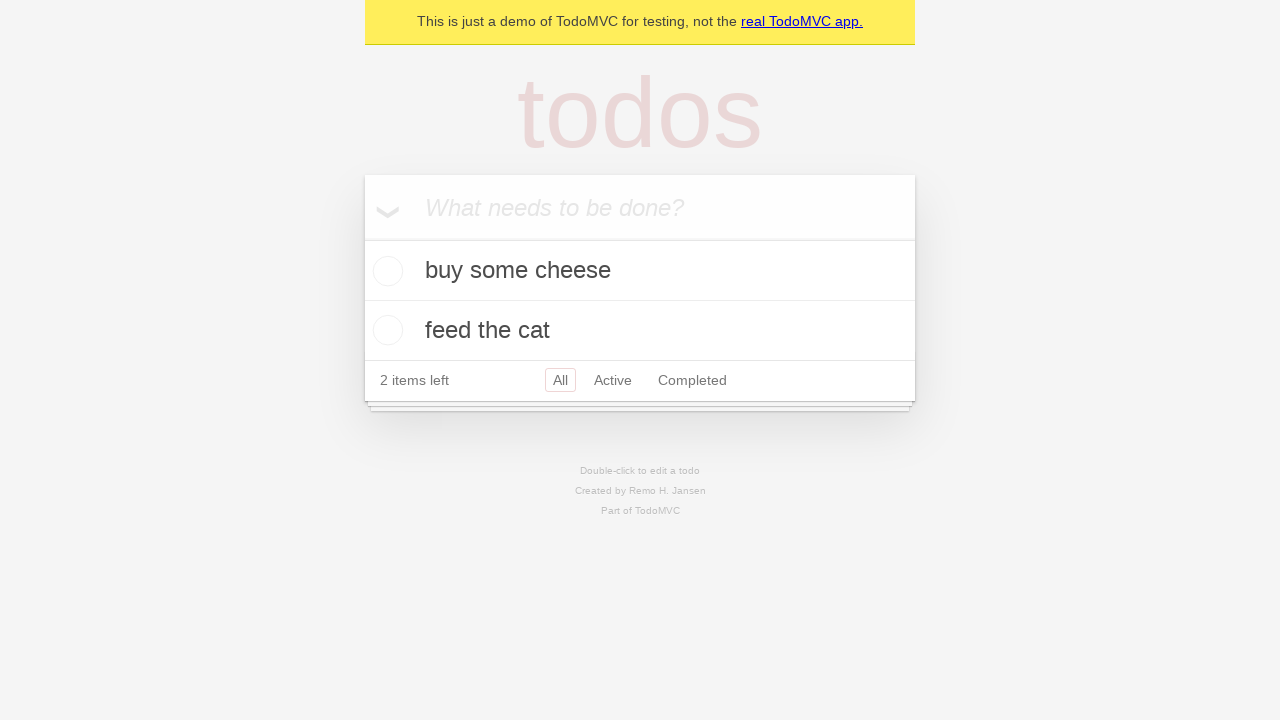